Tests filtering to display all items after viewing filtered lists

Starting URL: https://demo.playwright.dev/todomvc

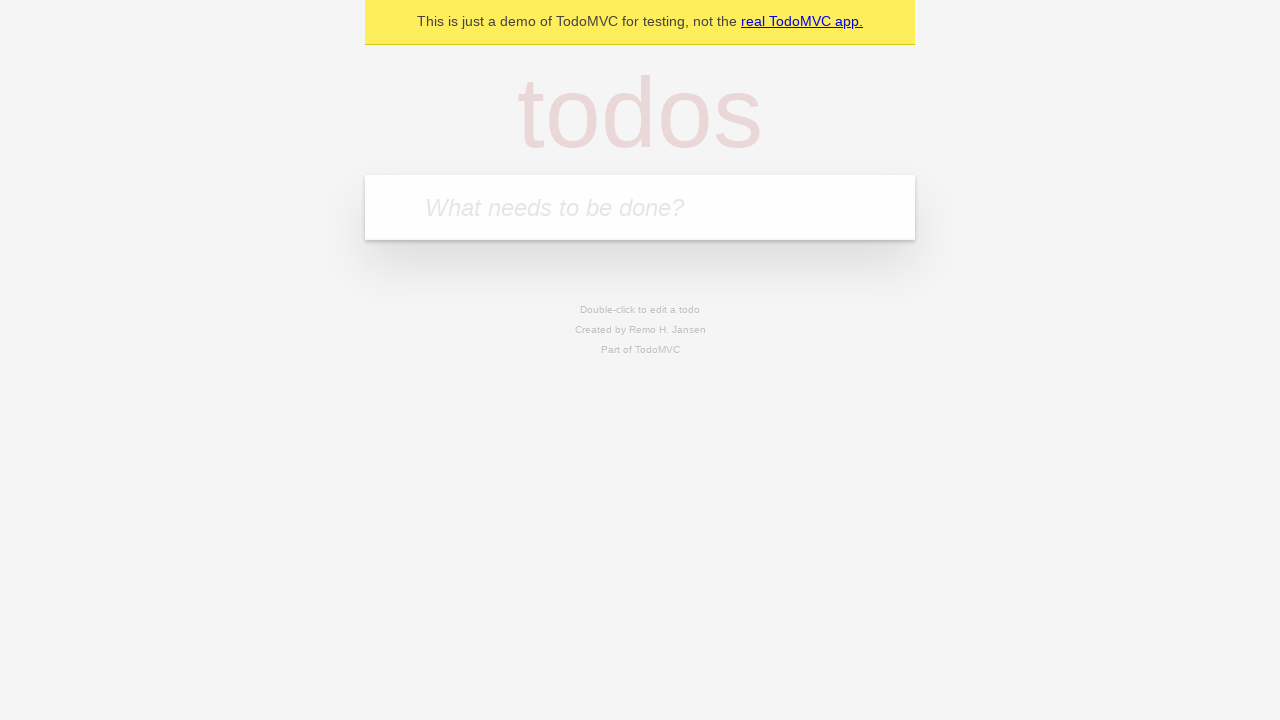

Filled todo input with 'buy some cheese' on internal:attr=[placeholder="What needs to be done?"i]
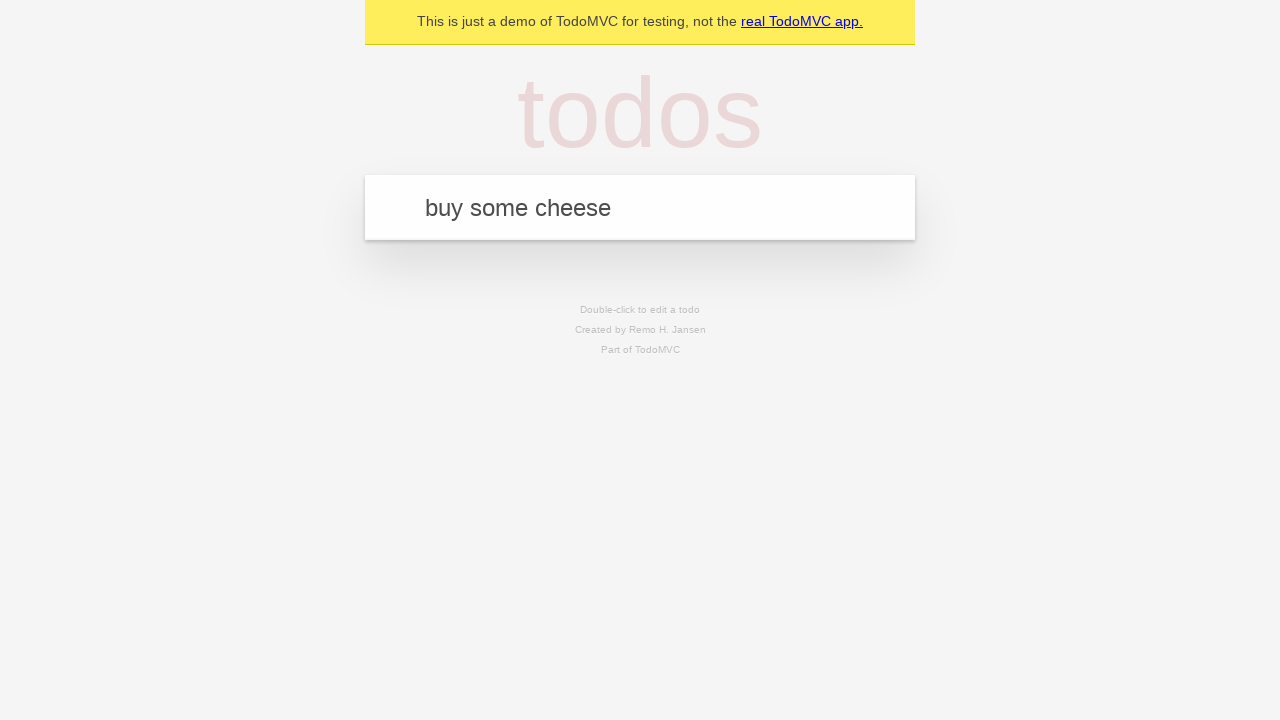

Pressed Enter to add first todo on internal:attr=[placeholder="What needs to be done?"i]
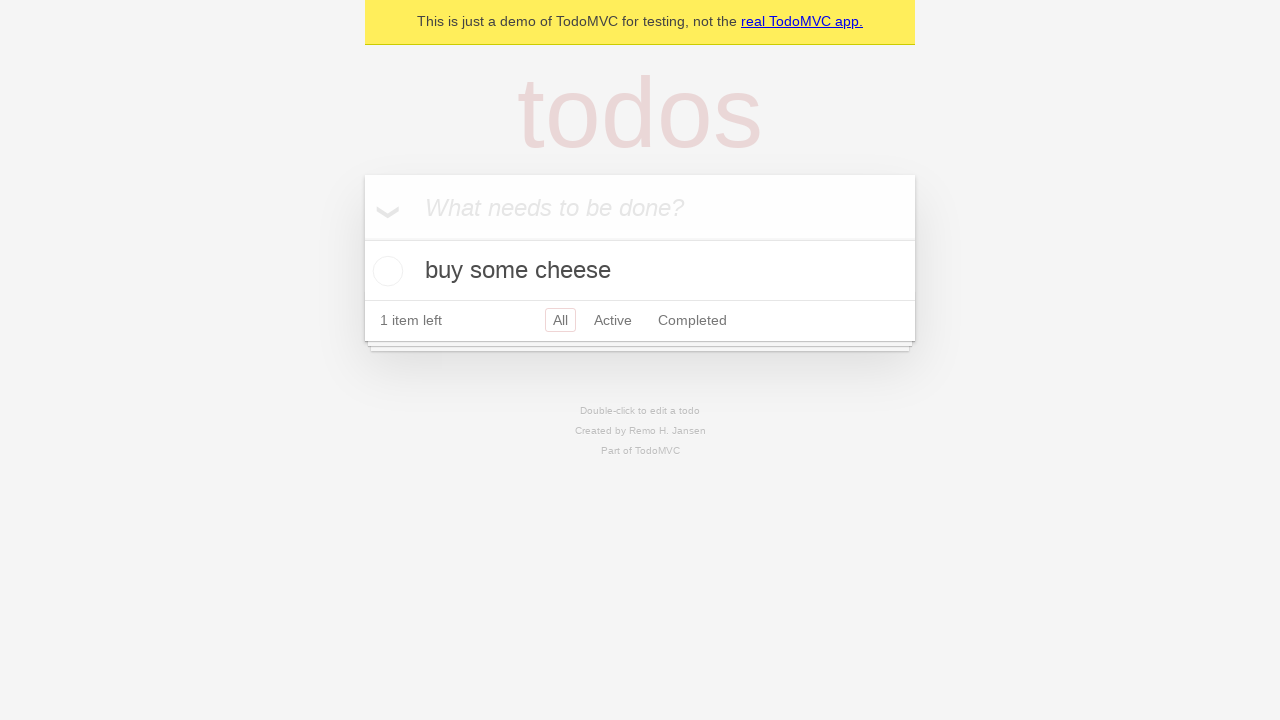

Filled todo input with 'feed the cat' on internal:attr=[placeholder="What needs to be done?"i]
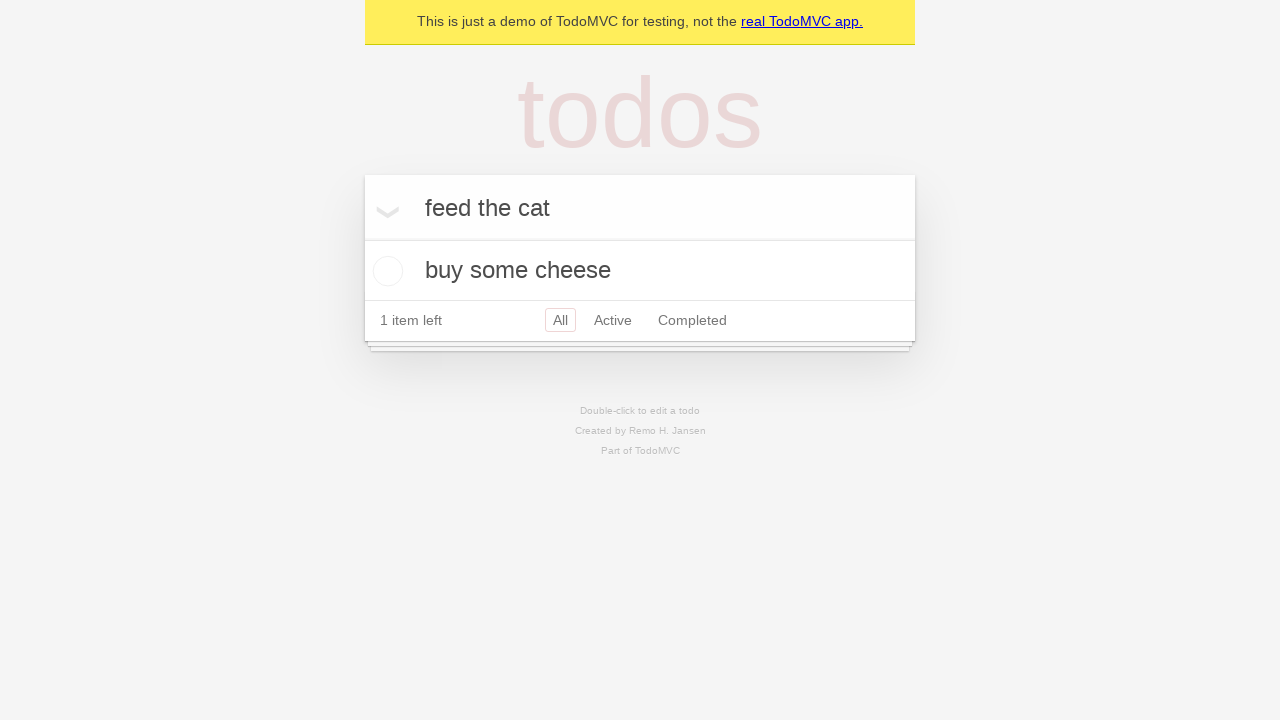

Pressed Enter to add second todo on internal:attr=[placeholder="What needs to be done?"i]
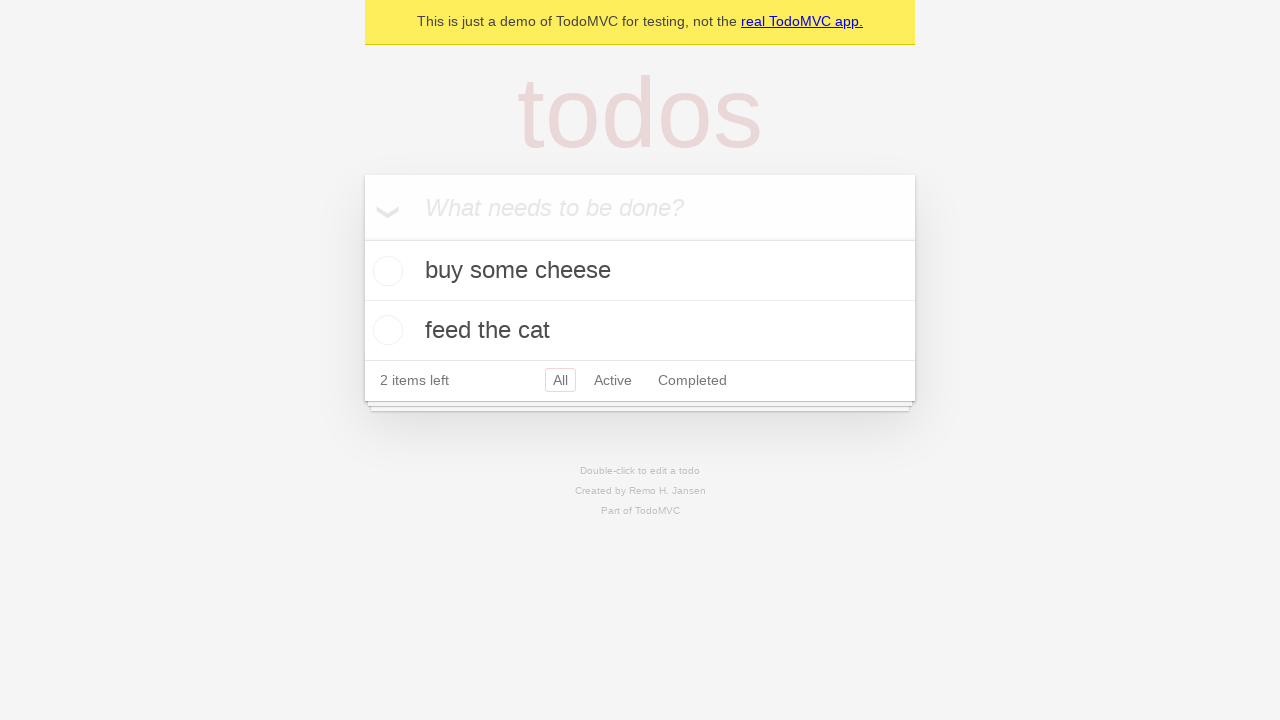

Filled todo input with 'book a doctors appointment' on internal:attr=[placeholder="What needs to be done?"i]
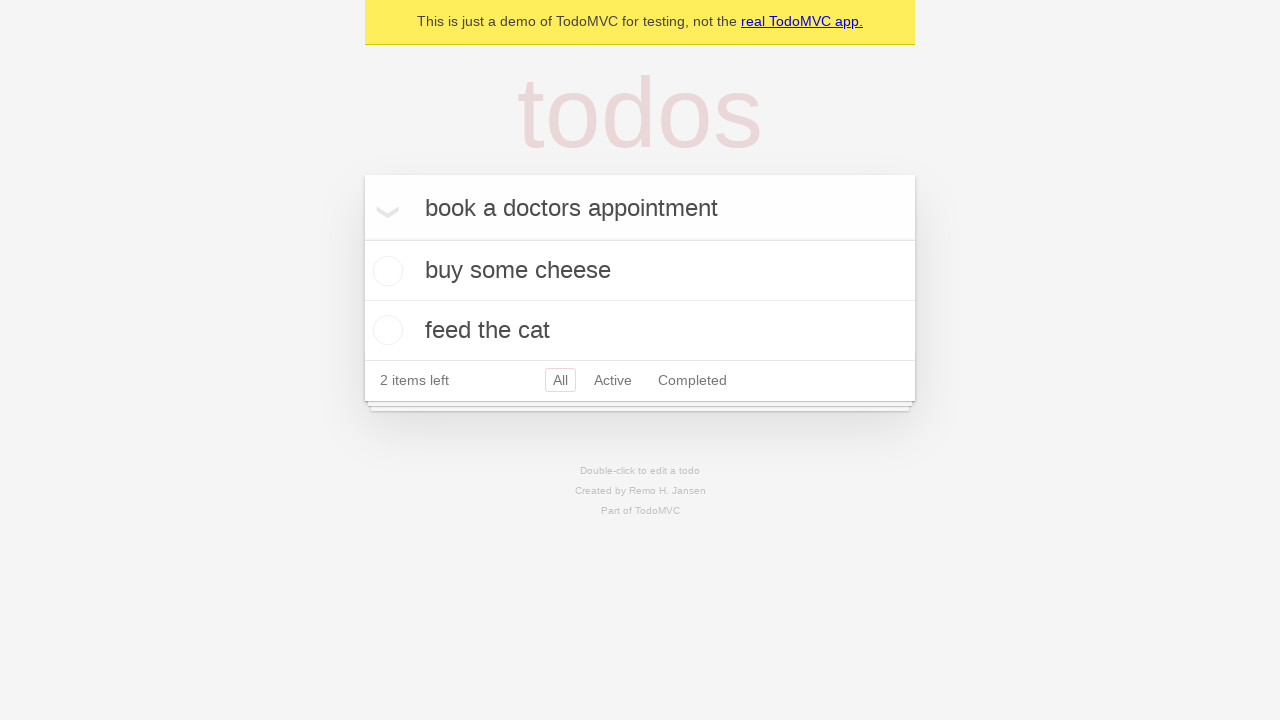

Pressed Enter to add third todo on internal:attr=[placeholder="What needs to be done?"i]
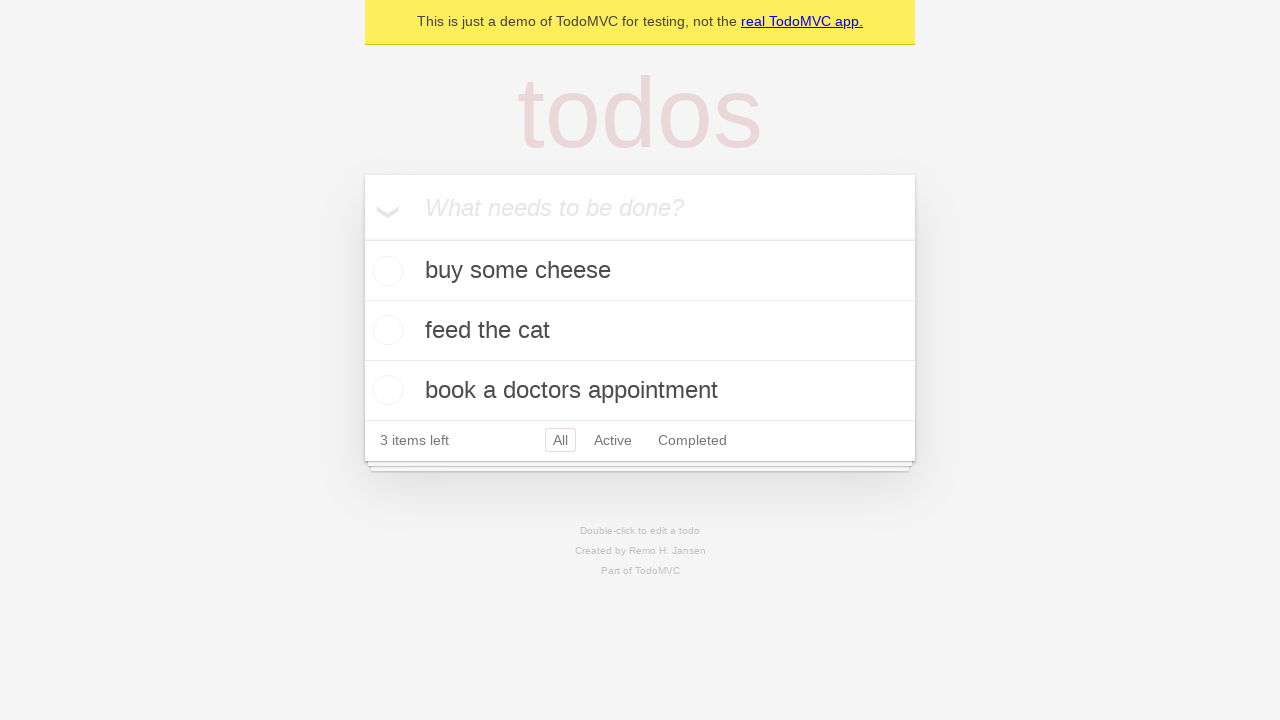

Checked the second todo item at (385, 330) on [data-testid='todo-item'] >> nth=1 >> internal:role=checkbox
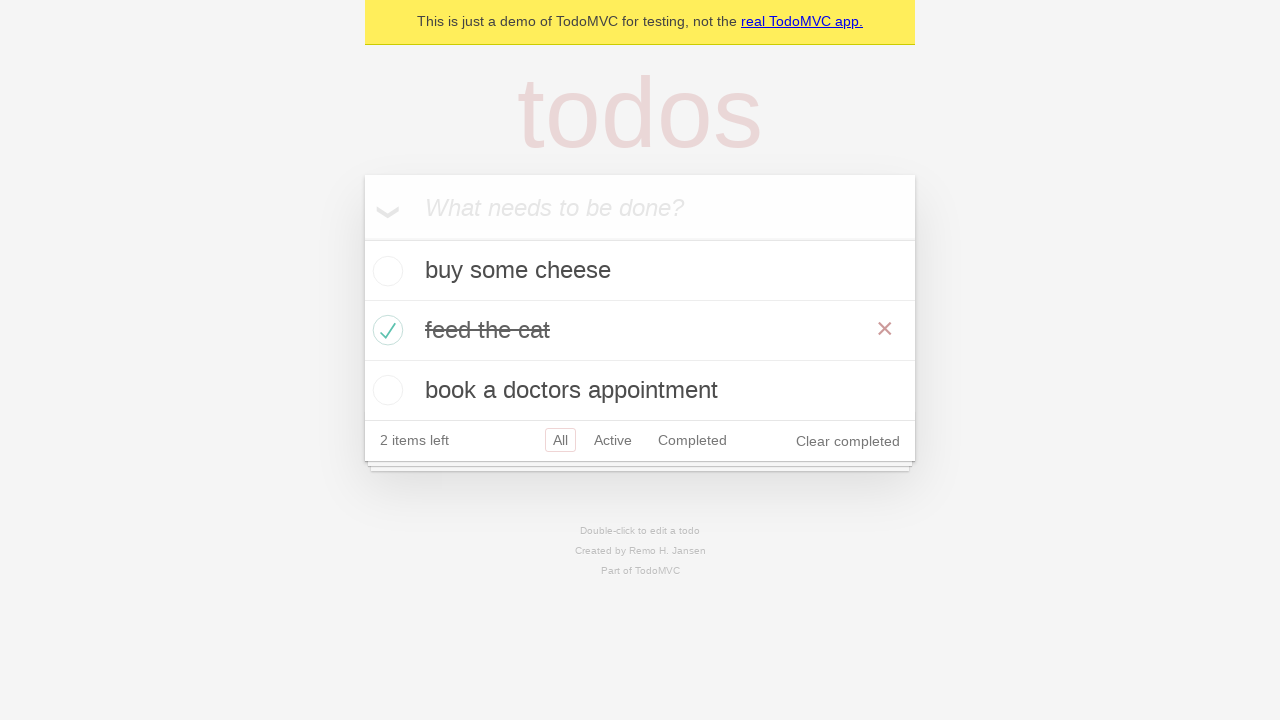

Clicked Active filter to display only active todos at (613, 440) on internal:role=link[name="Active"i]
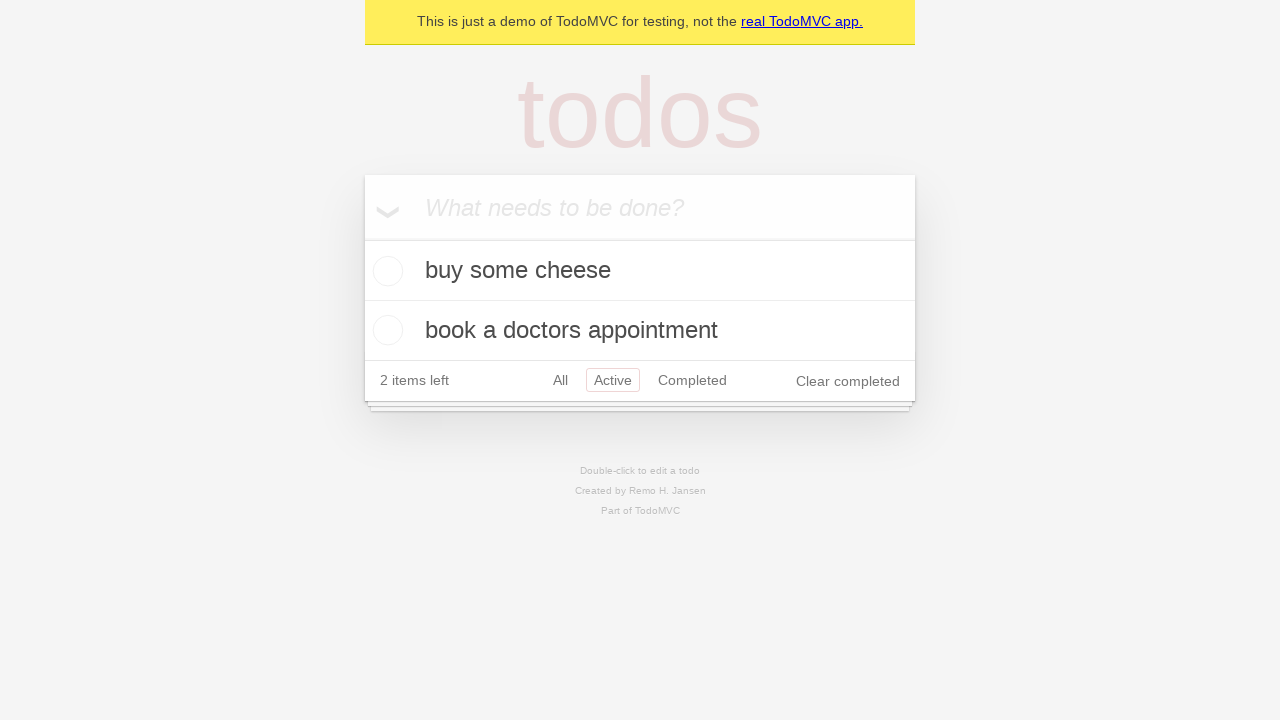

Clicked Completed filter to display only completed todos at (692, 380) on internal:role=link[name="Completed"i]
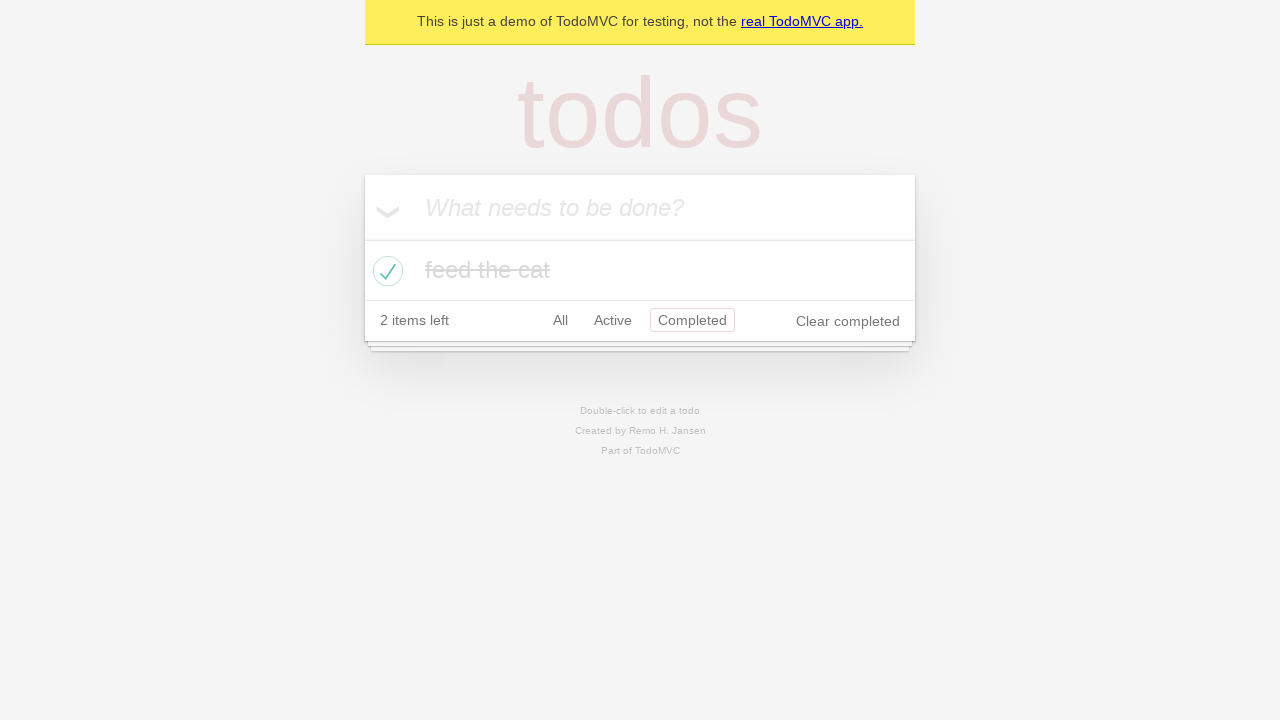

Clicked All filter to display all todos at (560, 320) on internal:role=link[name="All"i]
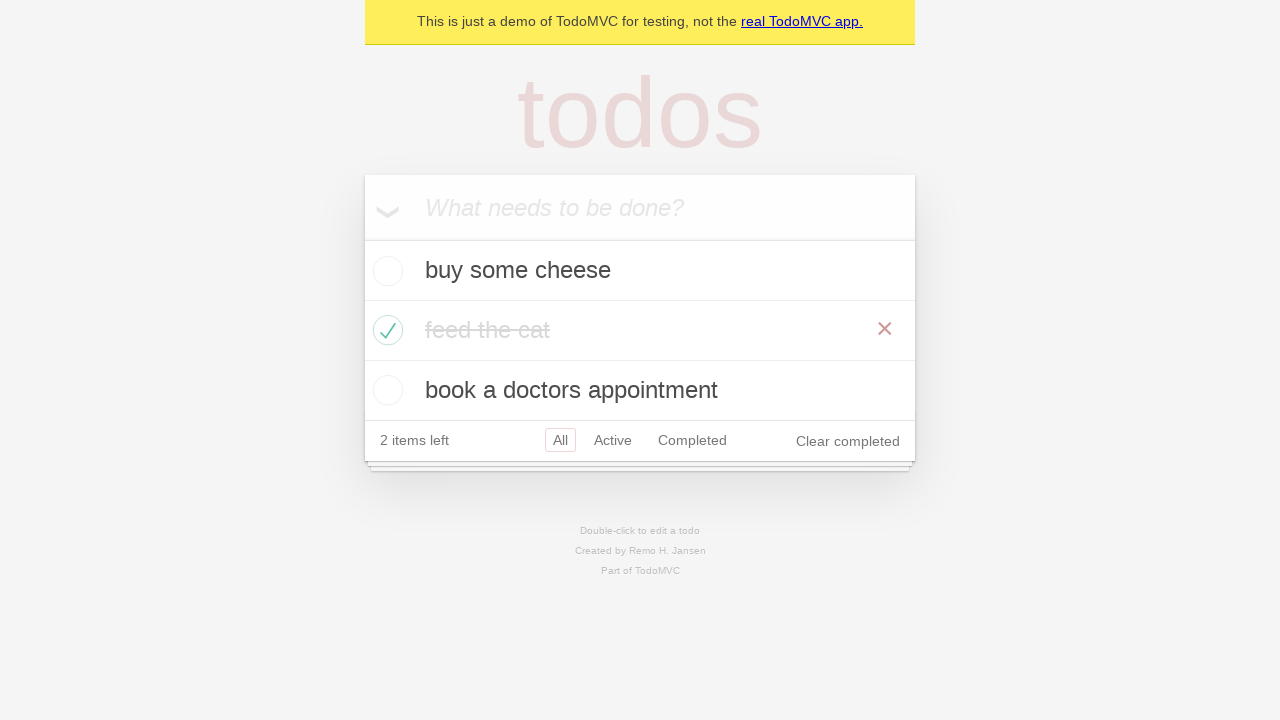

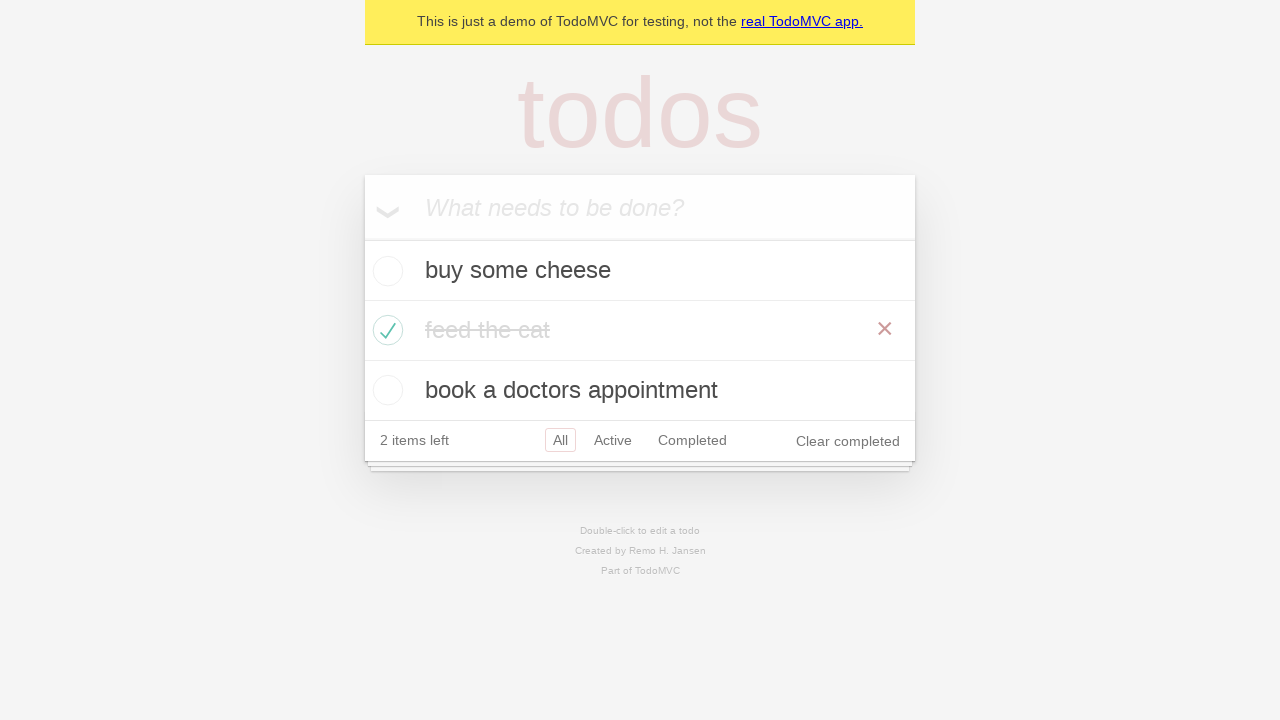